Tests that selecting car option "1" displays the yellow car image.

Starting URL: https://borbely-dominik-peter.github.io/WebProjekt3/

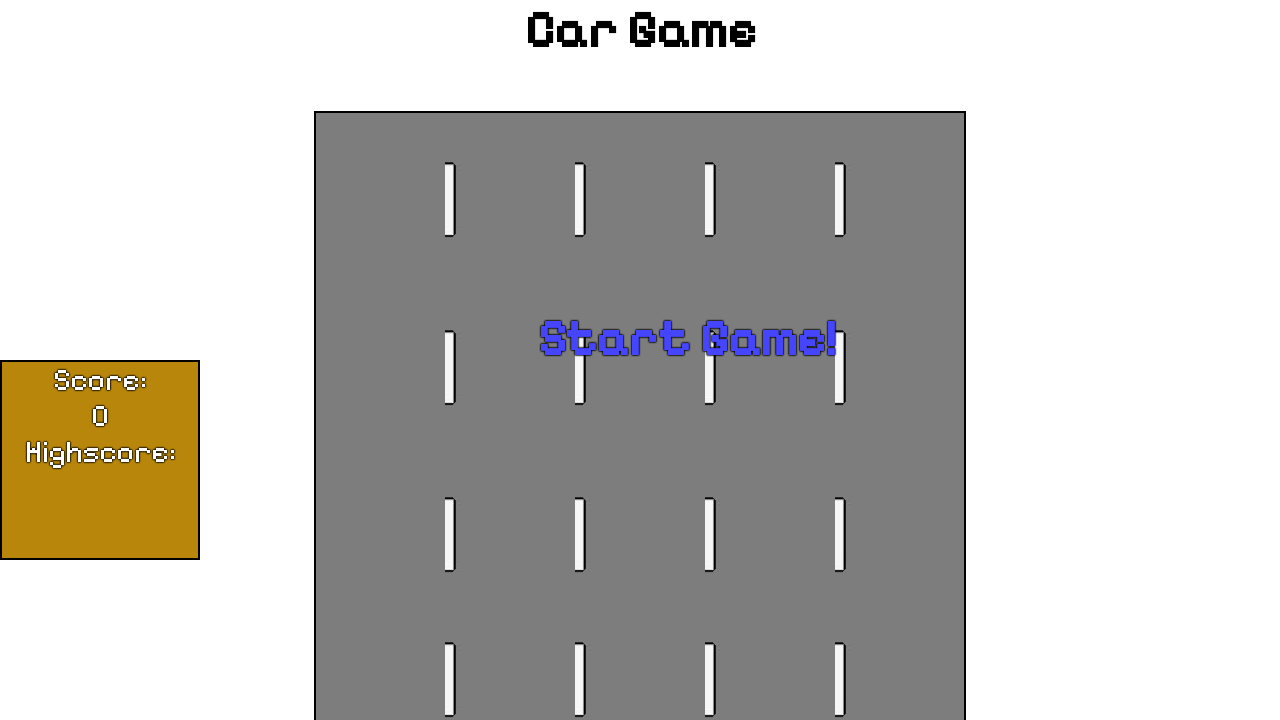

Set up dialog handler to accept car option '1'
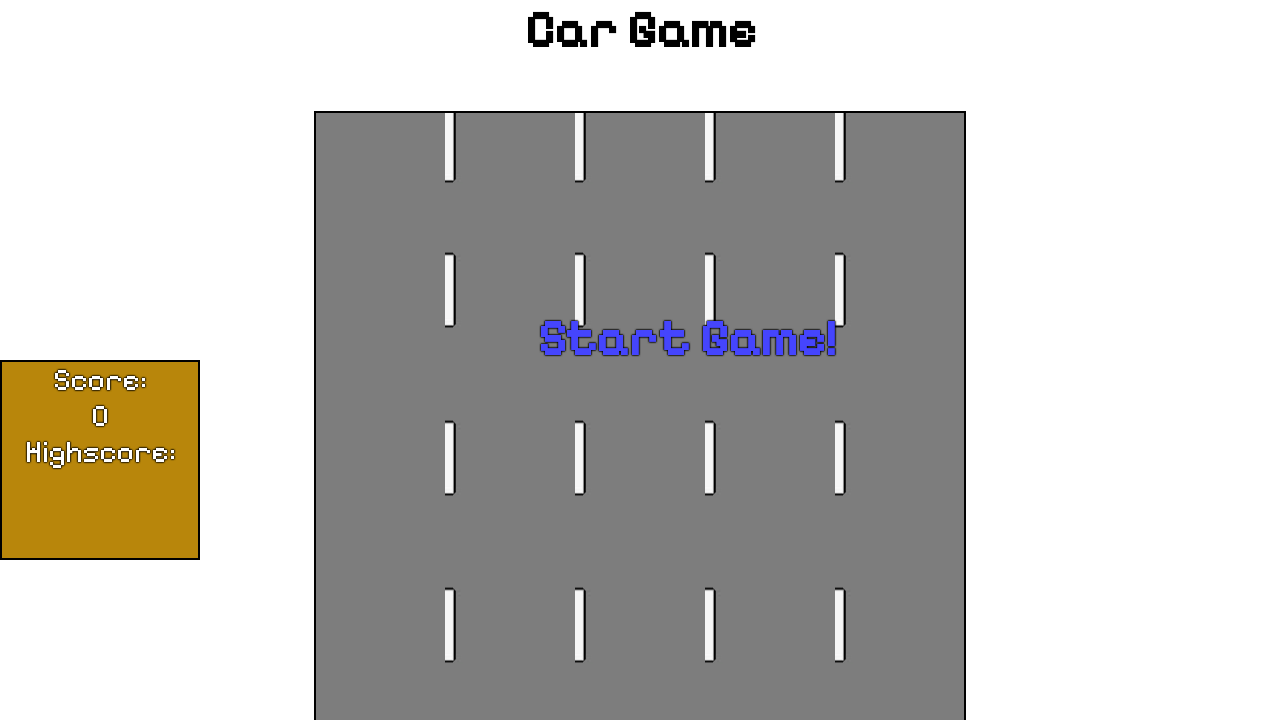

Clicked start game button at (687, 338) on #startText
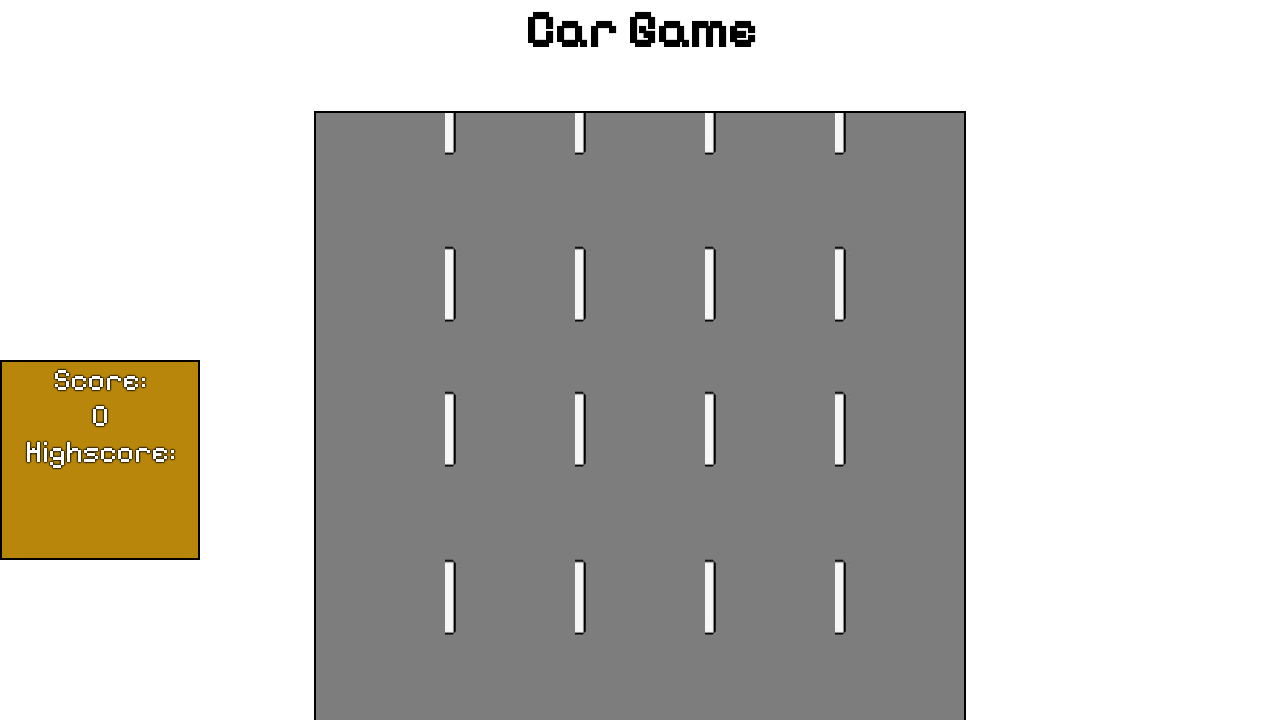

Car image with ID 'CAR' loaded - yellow car displayed
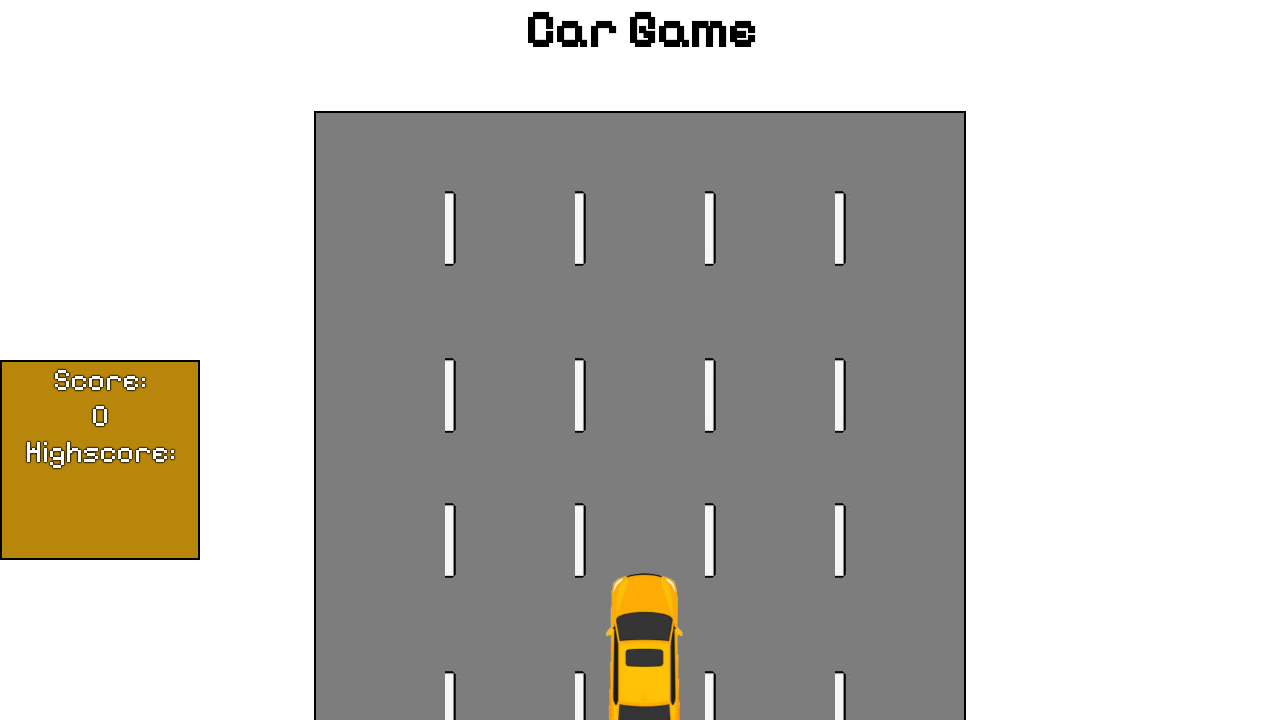

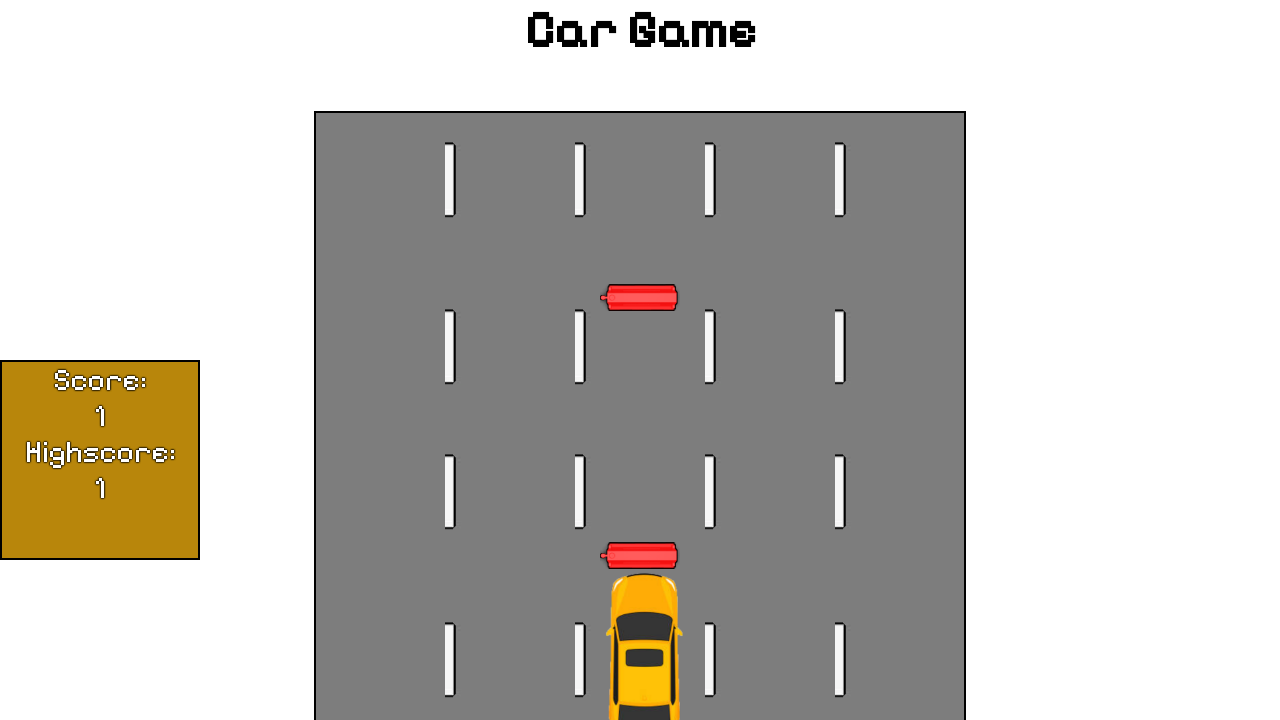